Automates the Maryland business license portal to search for vape shops statewide, navigating through disclaimer acceptance, search form submission, and paginated results

Starting URL: https://jportal.mdcourts.gov/license/index_disclaimer.jsp

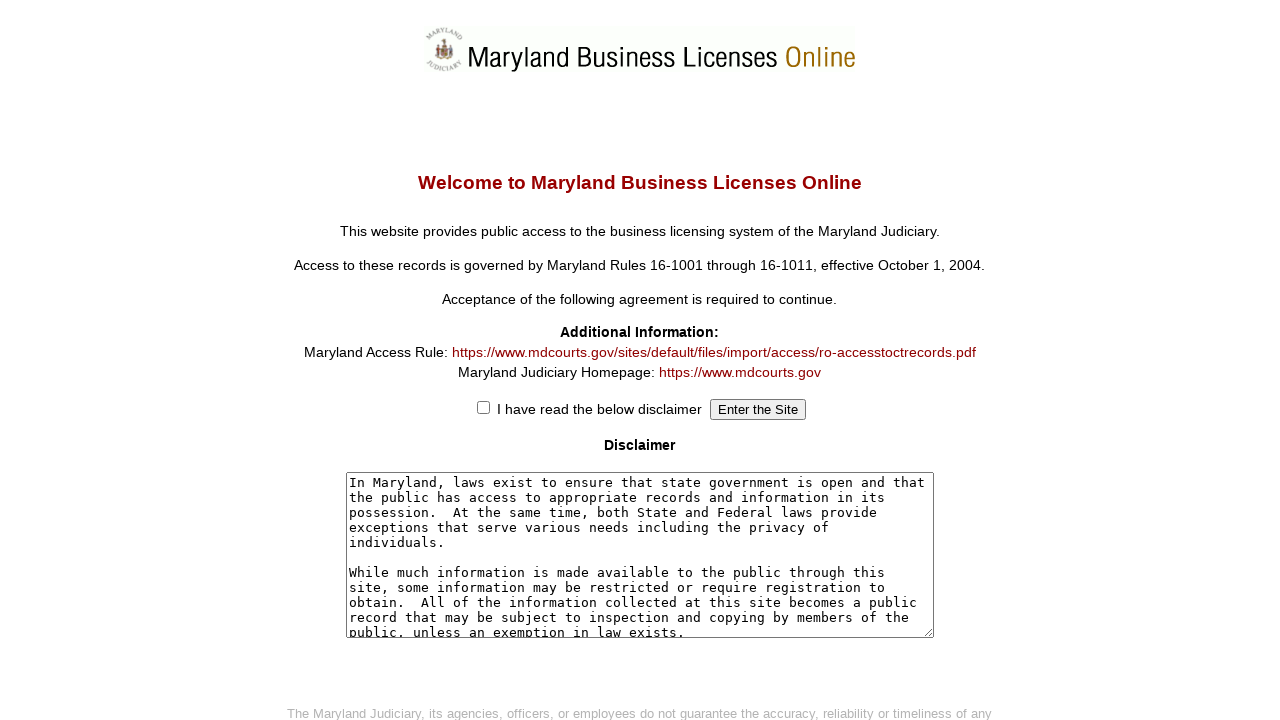

Clicked disclaimer checkbox at (484, 408) on #checkbox
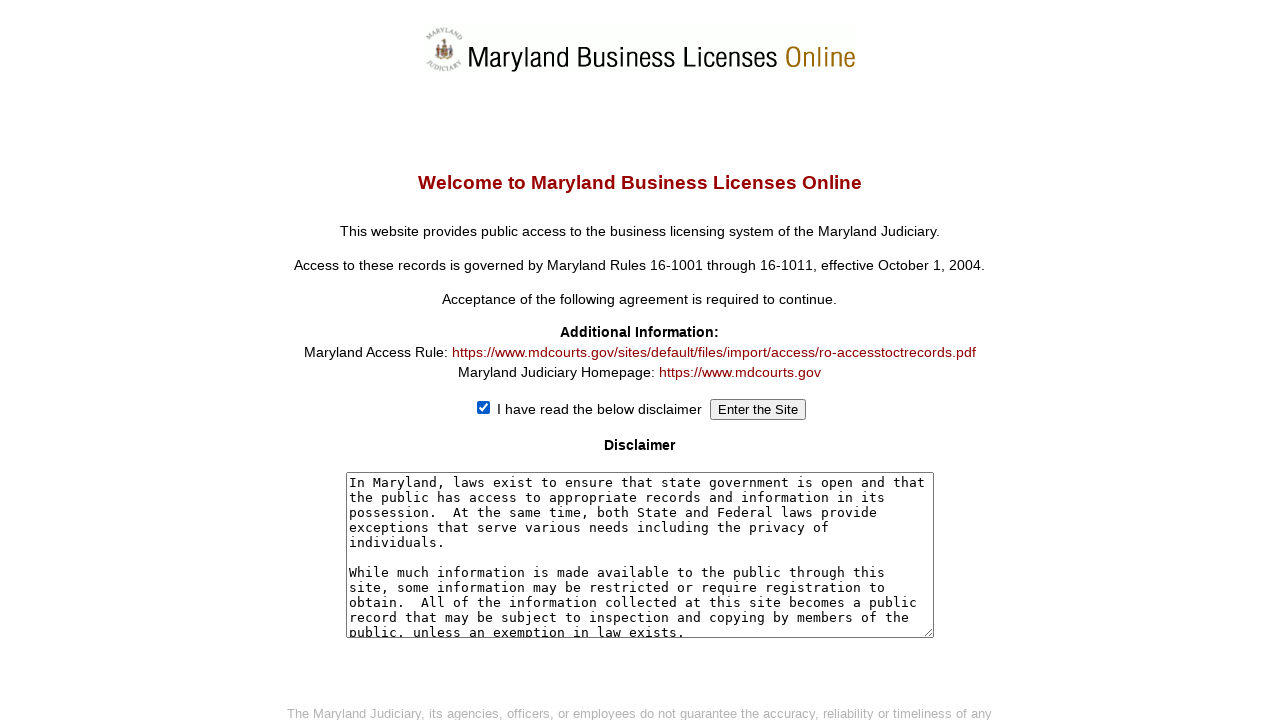

Submitted disclaimer form on form >> nth=0
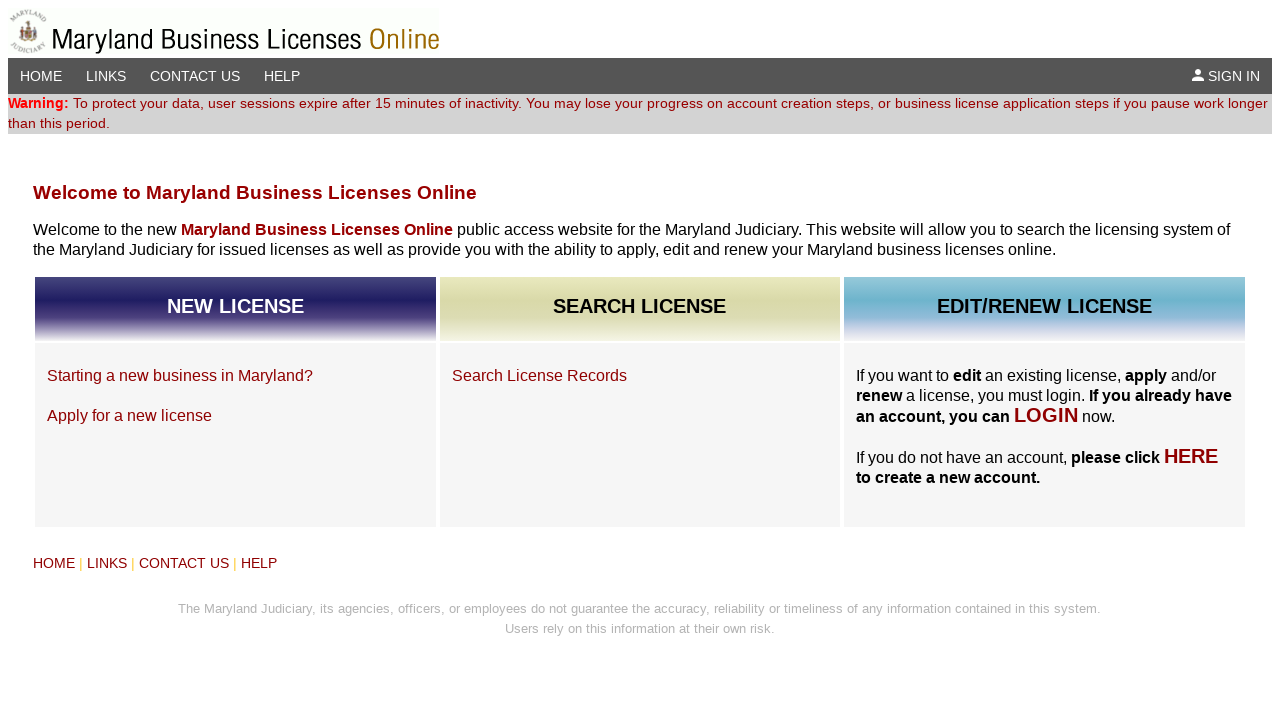

Navigated to Maryland business license search page
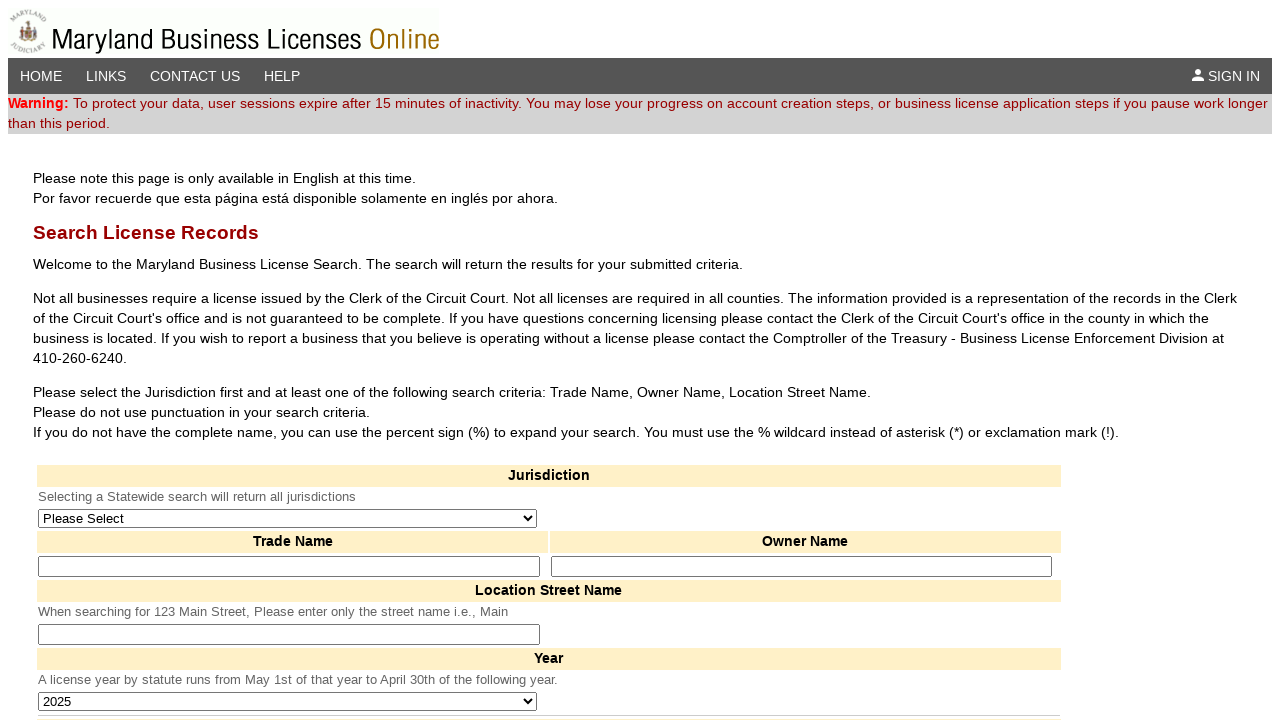

Selected 'Statewide' from jurisdiction dropdown on #slcJurisdiction
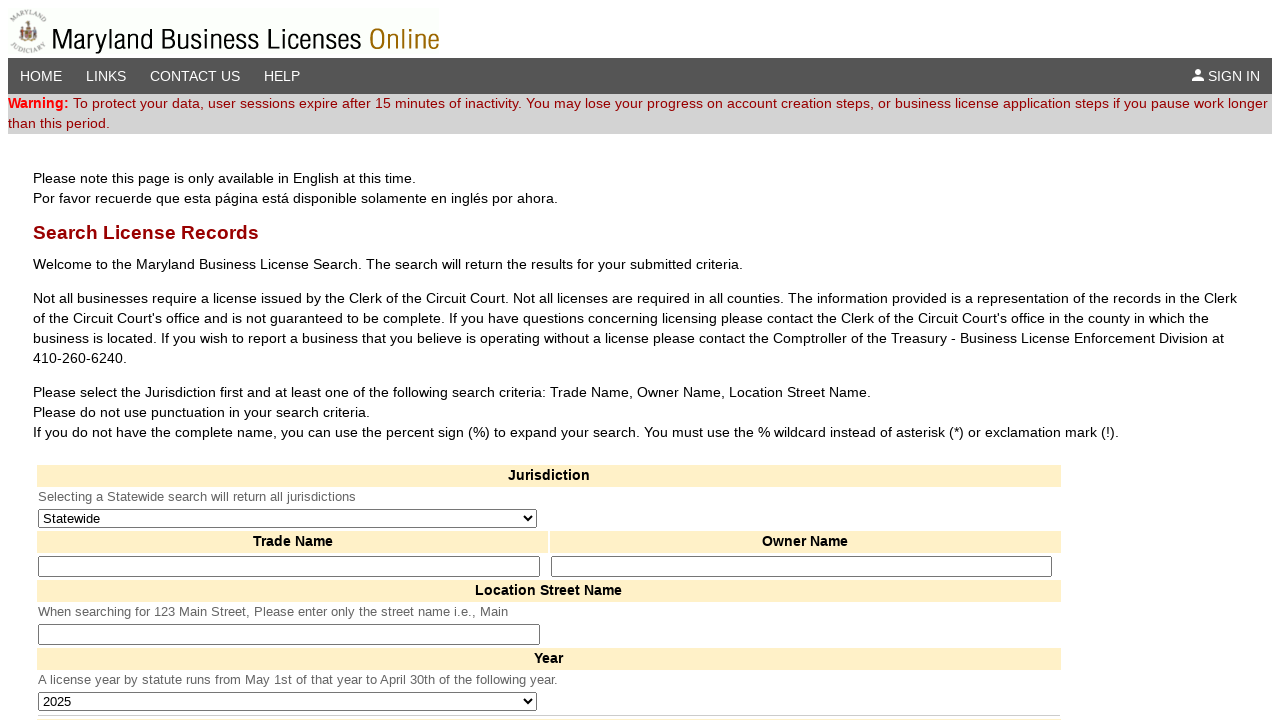

Entered 'VAP%' search term in Trade Name field on #txtTradeName
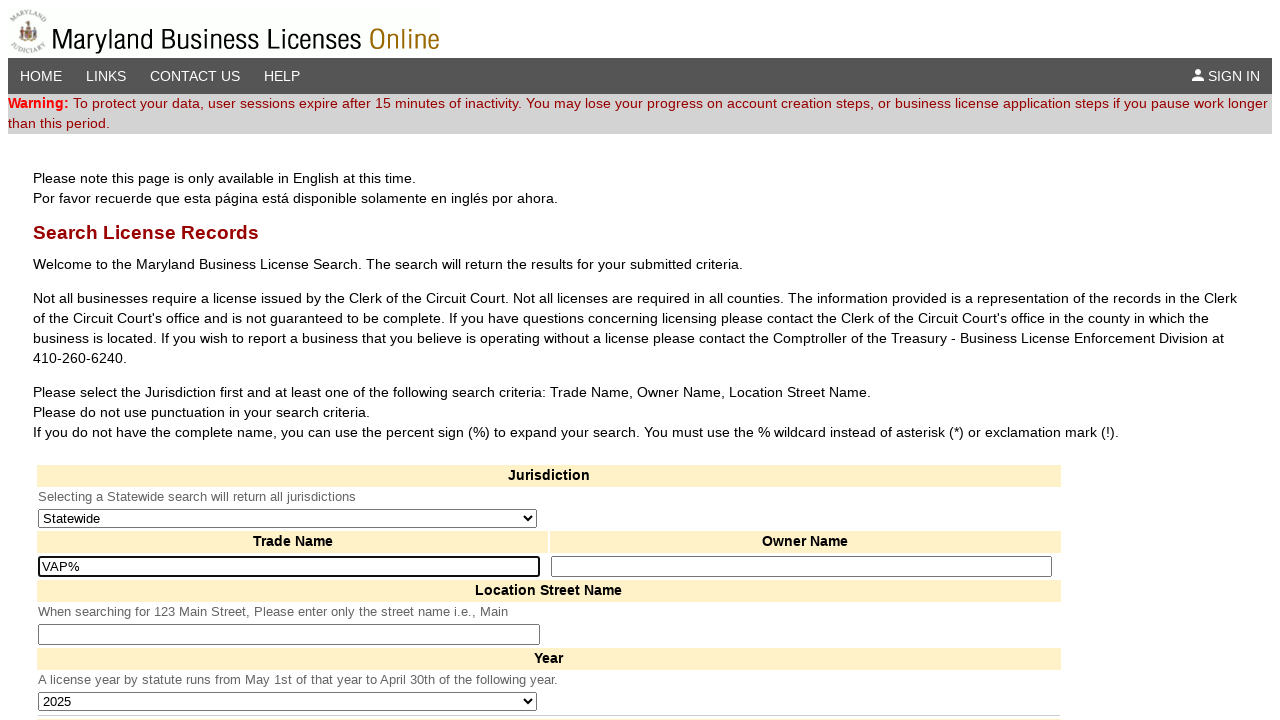

Submitted search form on form >> nth=0
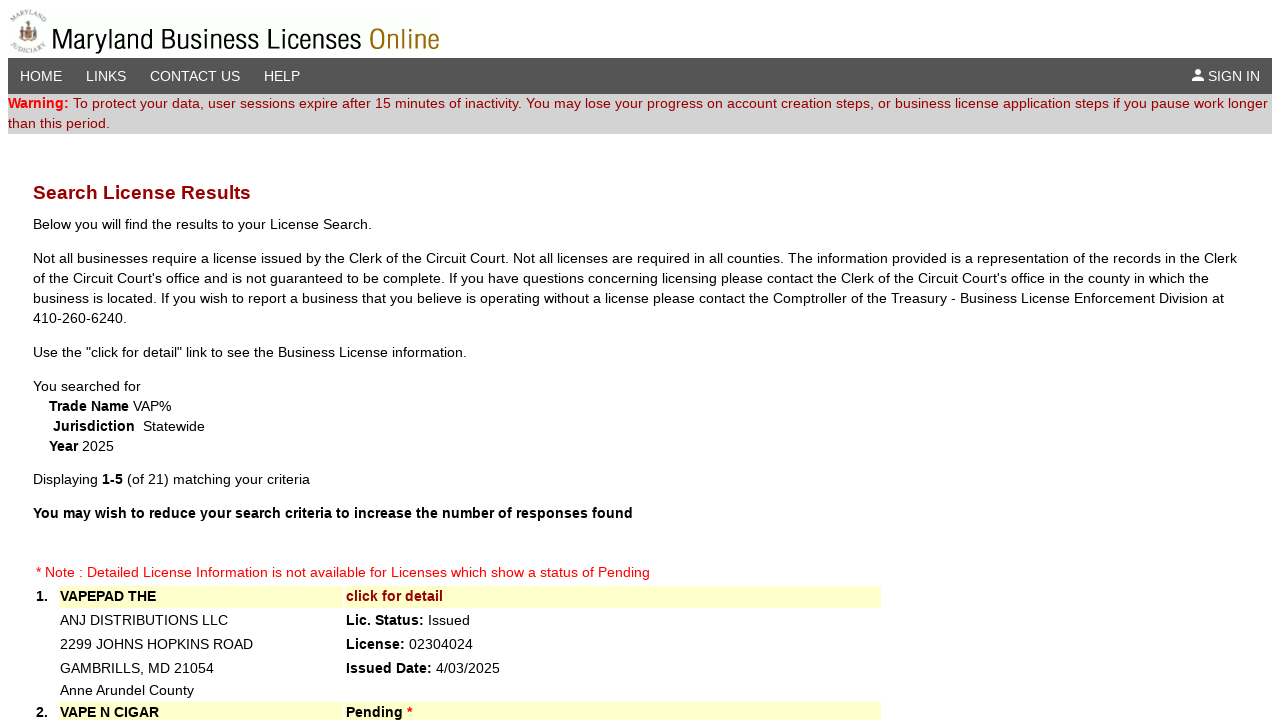

Search results loaded successfully
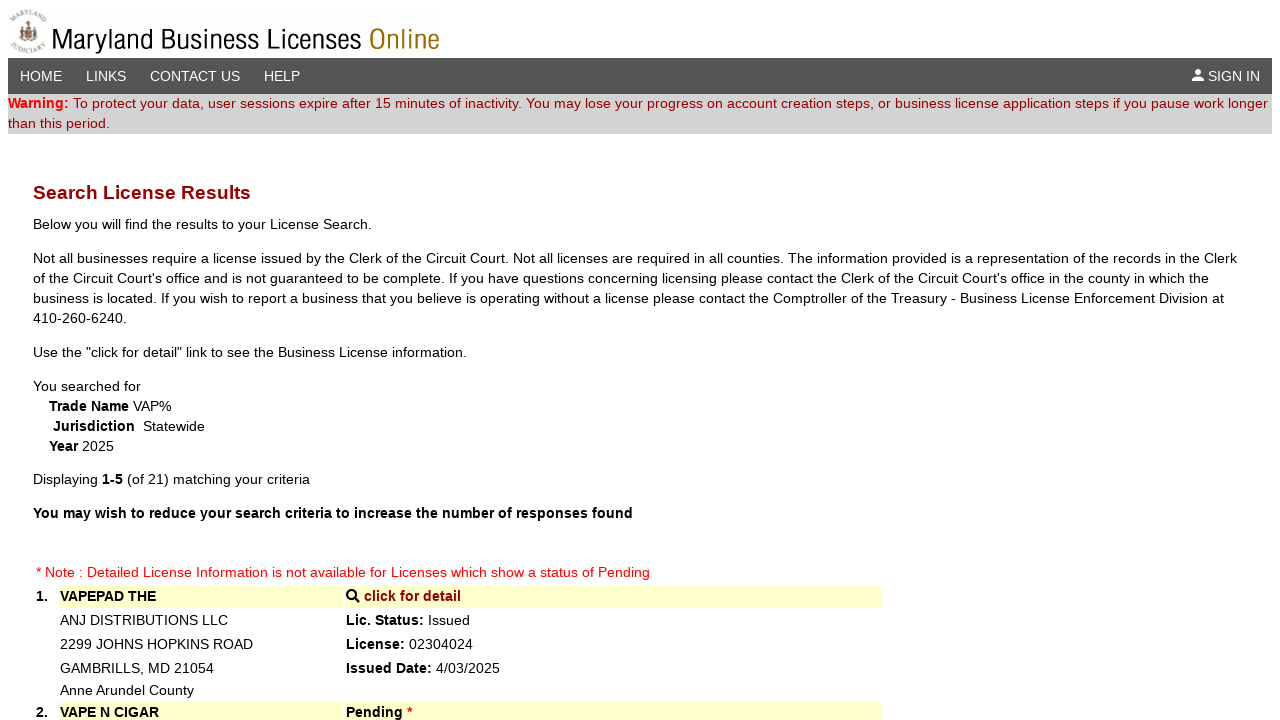

Clicked on first search result detail link at (353, 597) on .searchfieldtitle >> nth=0 >> a
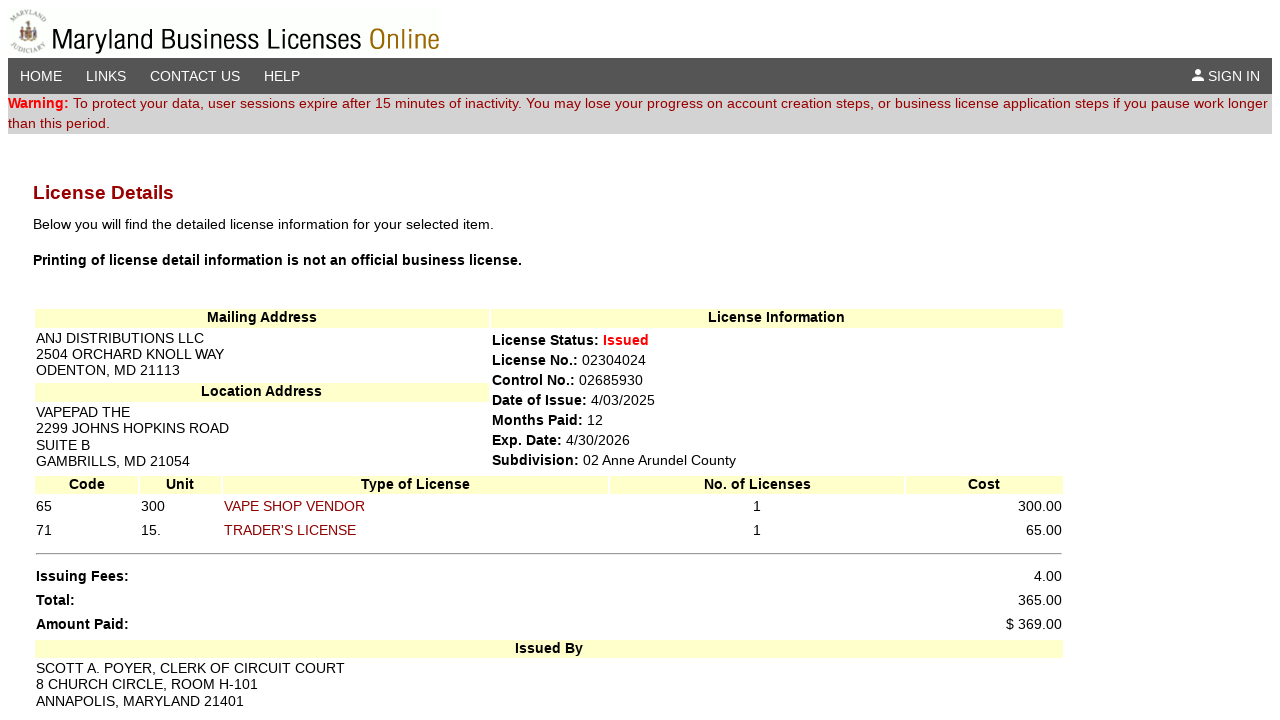

Business license detail page loaded
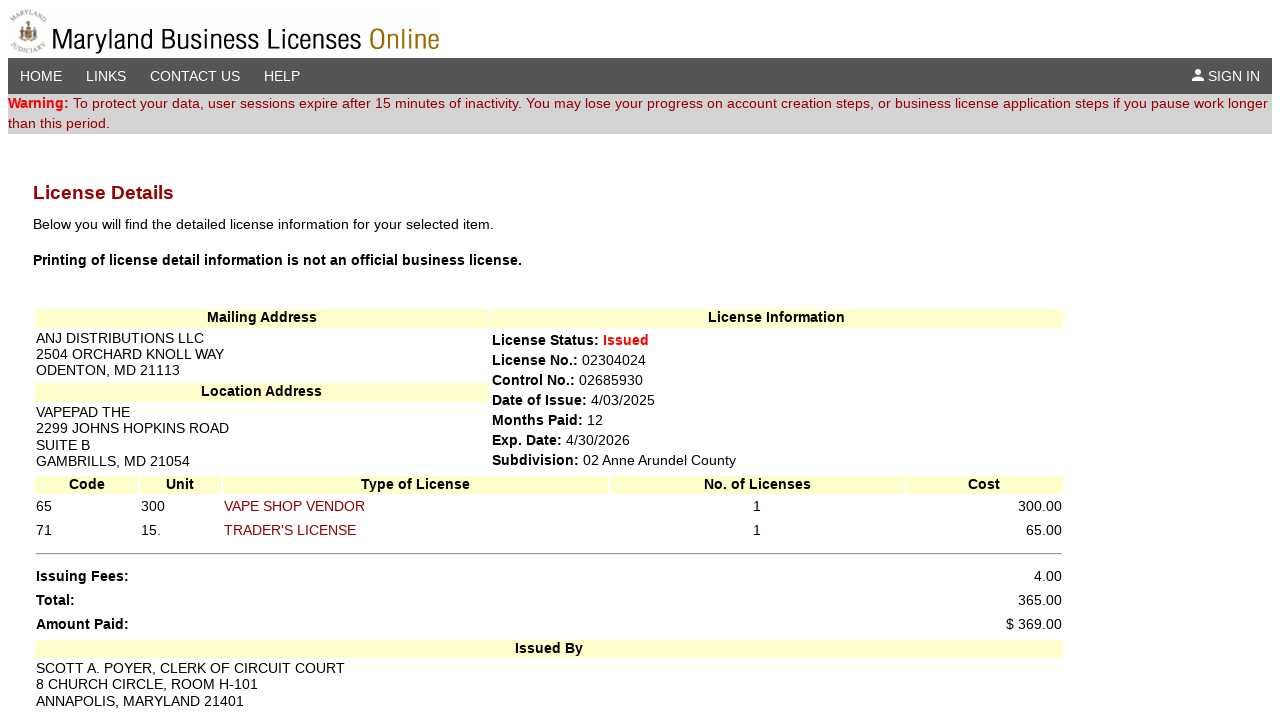

Navigated back to search results
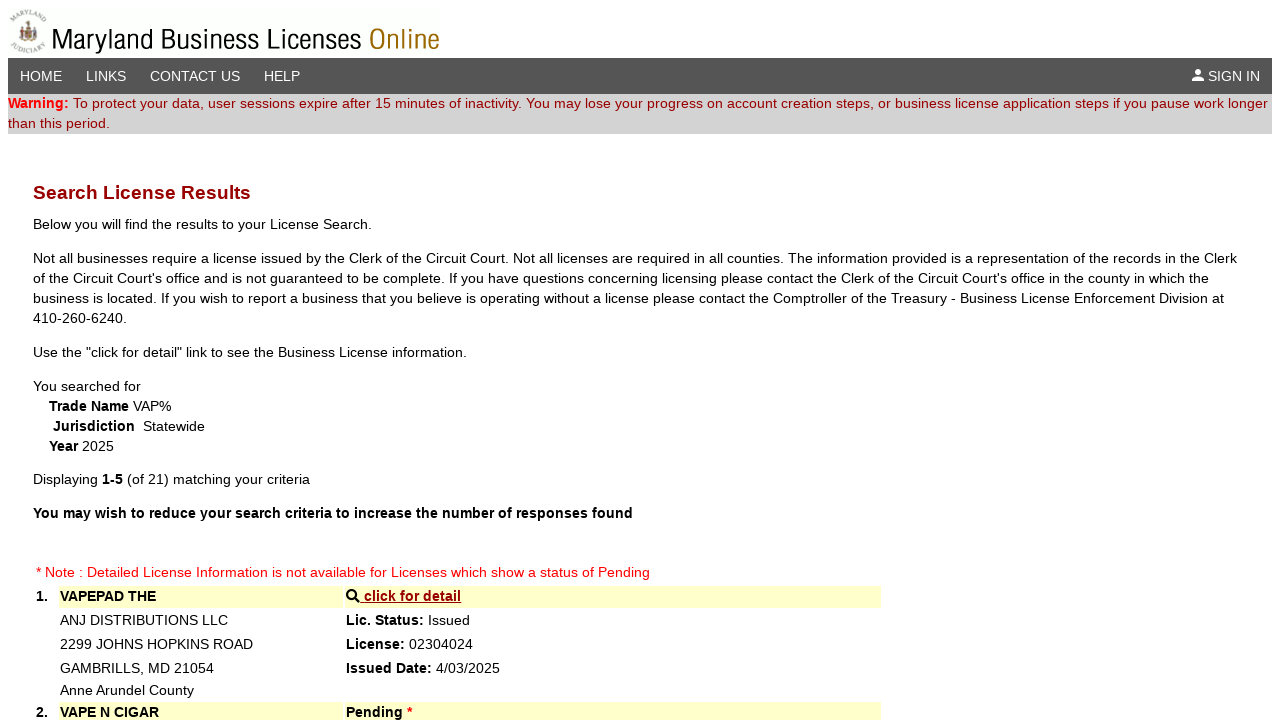

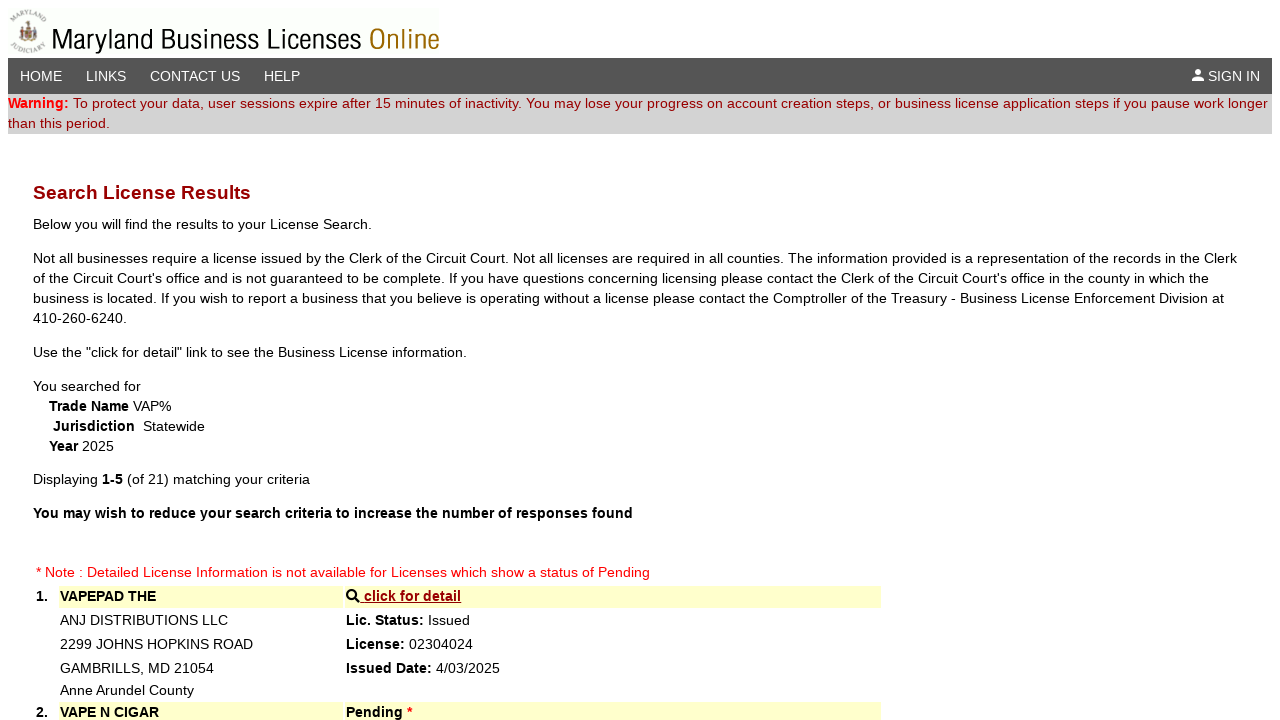